Tests the add/remove elements functionality by navigating to the add/remove page, clicking the add button to add an element, then clicking the remove button to delete it

Starting URL: https://the-internet.herokuapp.com/

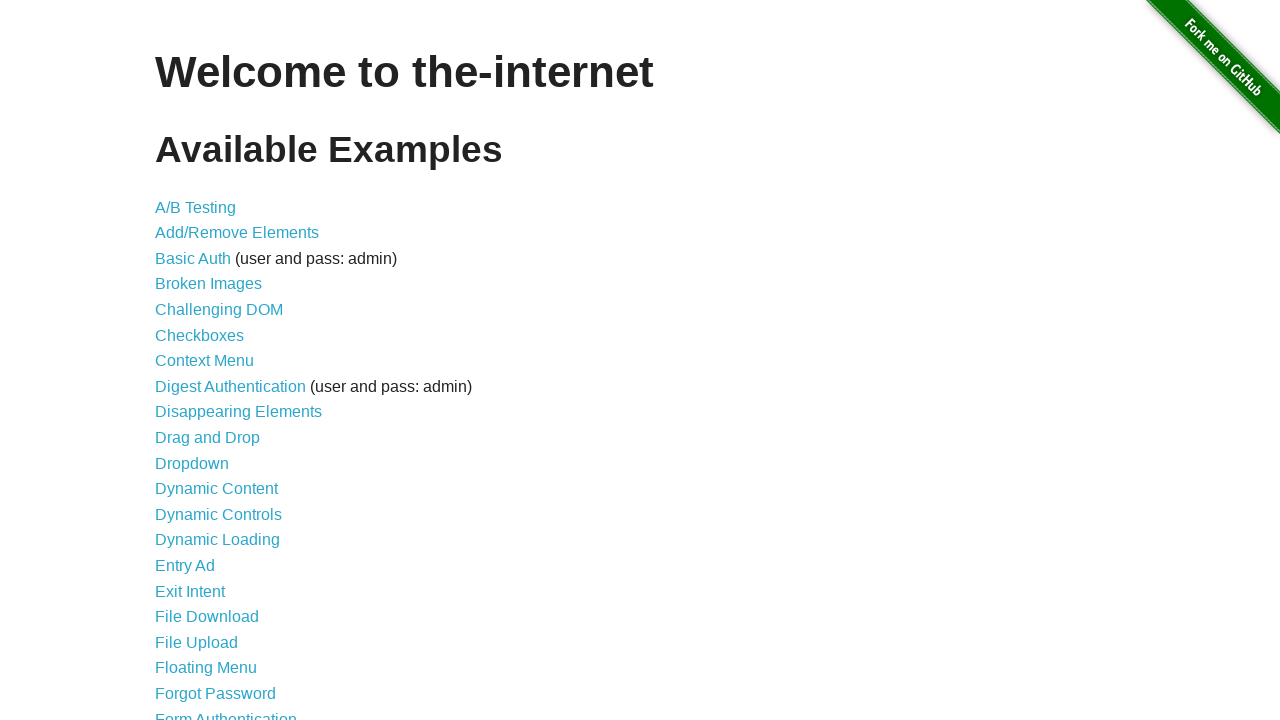

Clicked on Add/Remove Elements link at (237, 233) on xpath=//*[@id="content"]/ul/li[2]/a
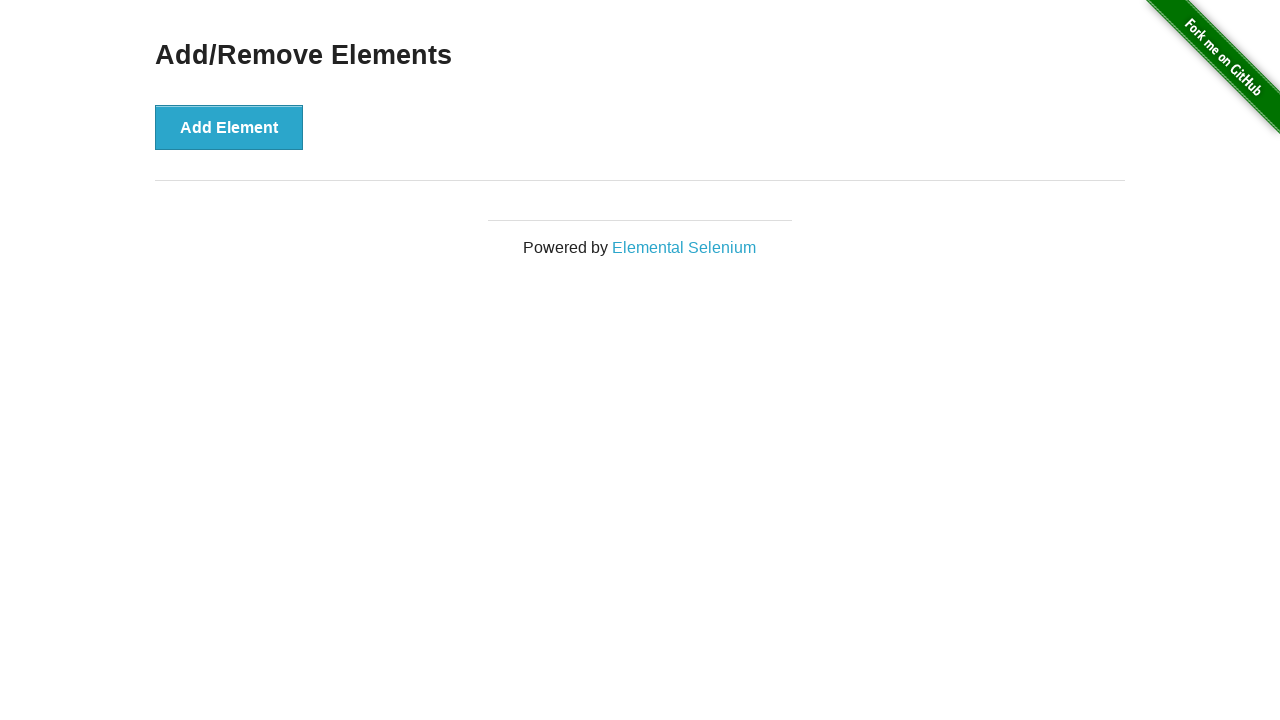

Clicked Add button to add an element at (229, 127) on xpath=//*[@id="content"]/div/button
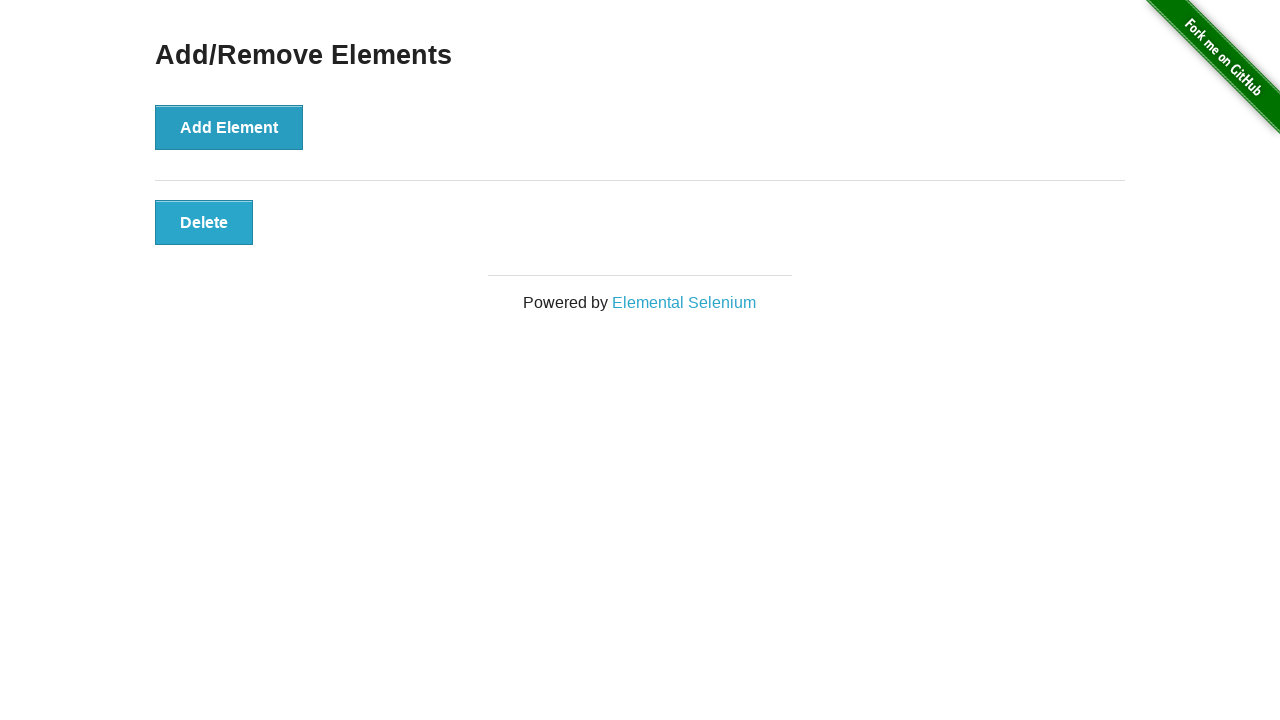

Clicked Delete button to remove the added element at (204, 222) on button.added-manually
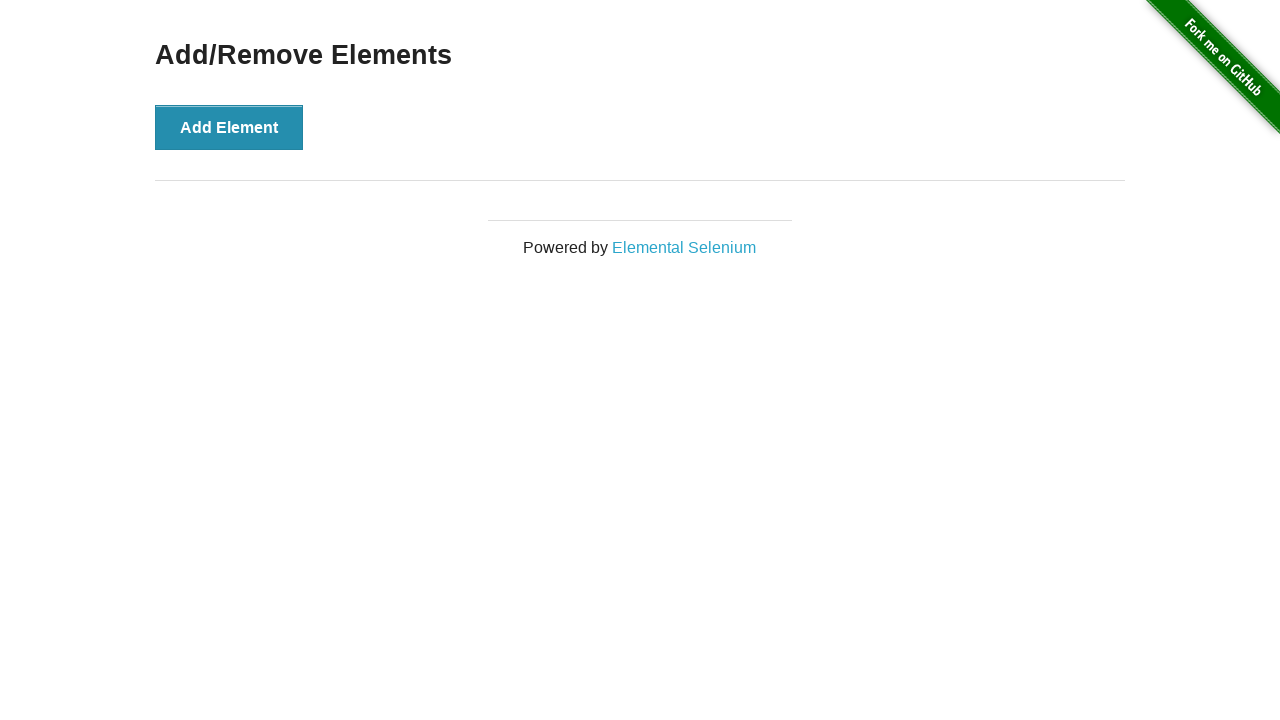

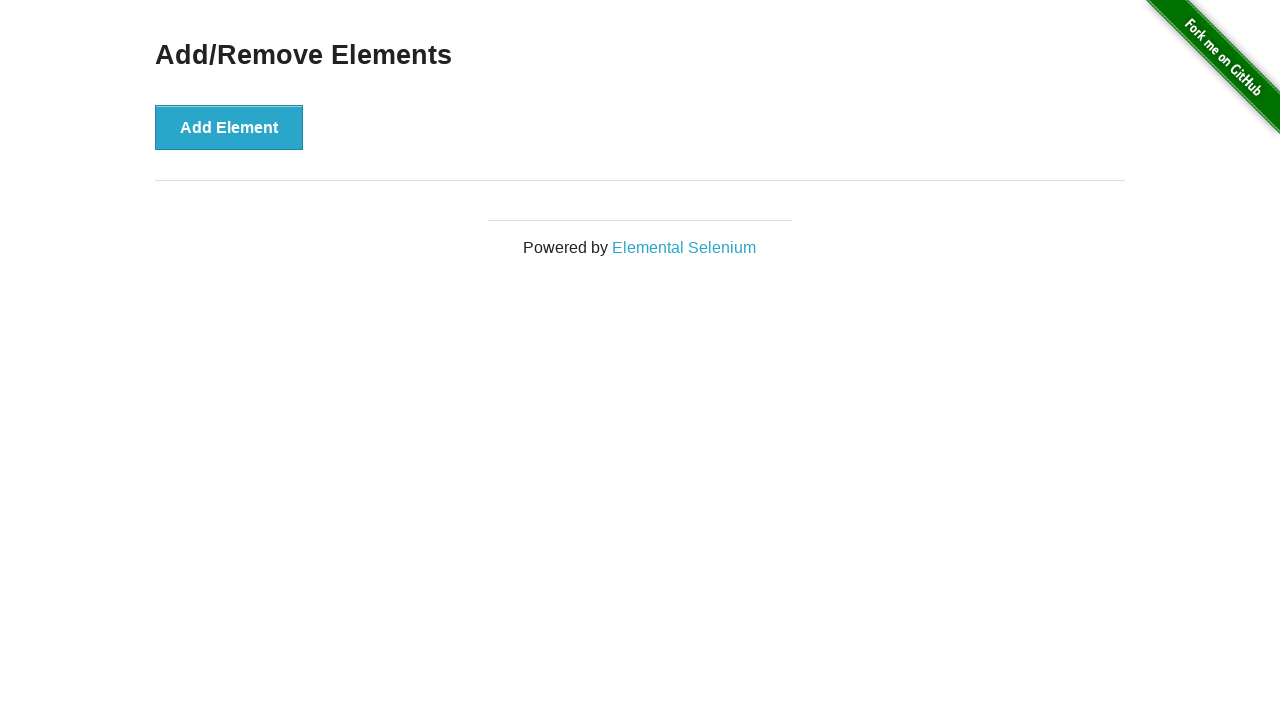